Tests autocomplete dropdown functionality by typing a country name, navigating with arrow keys, and selecting an option

Starting URL: https://rahulshettyacademy.com/AutomationPractice/

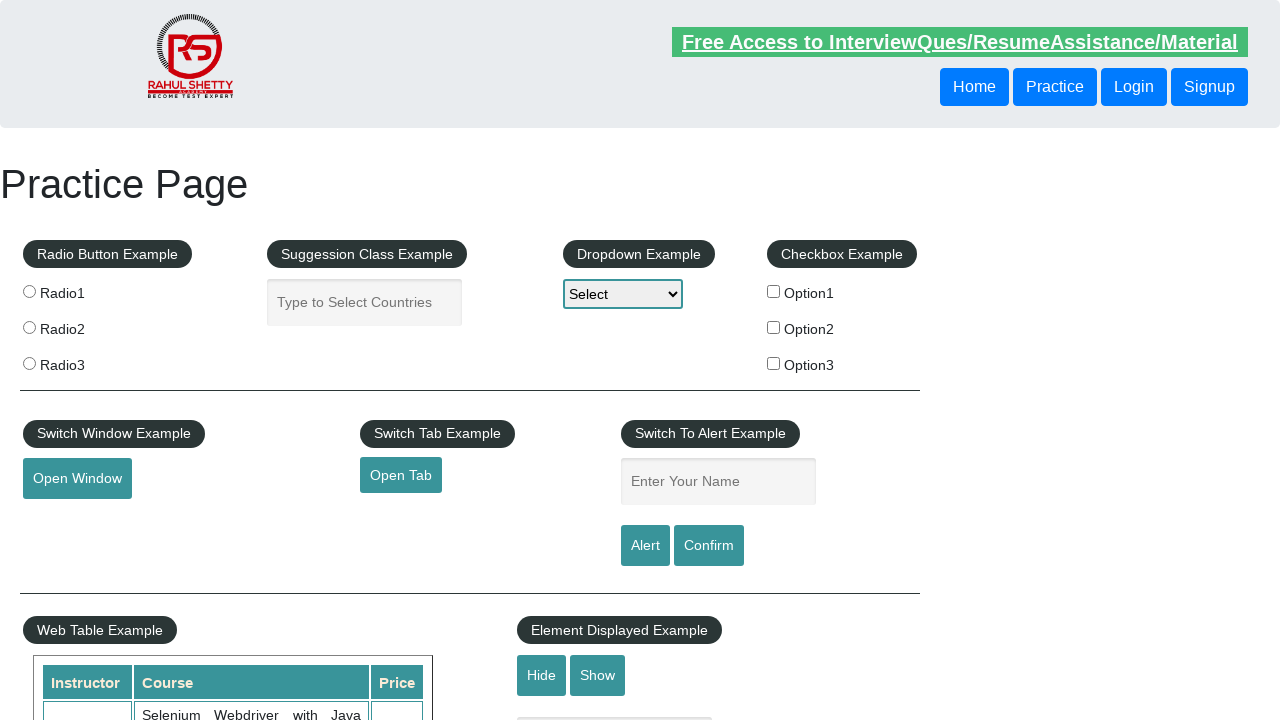

Filled autocomplete field with 'india' on [autocomplete]
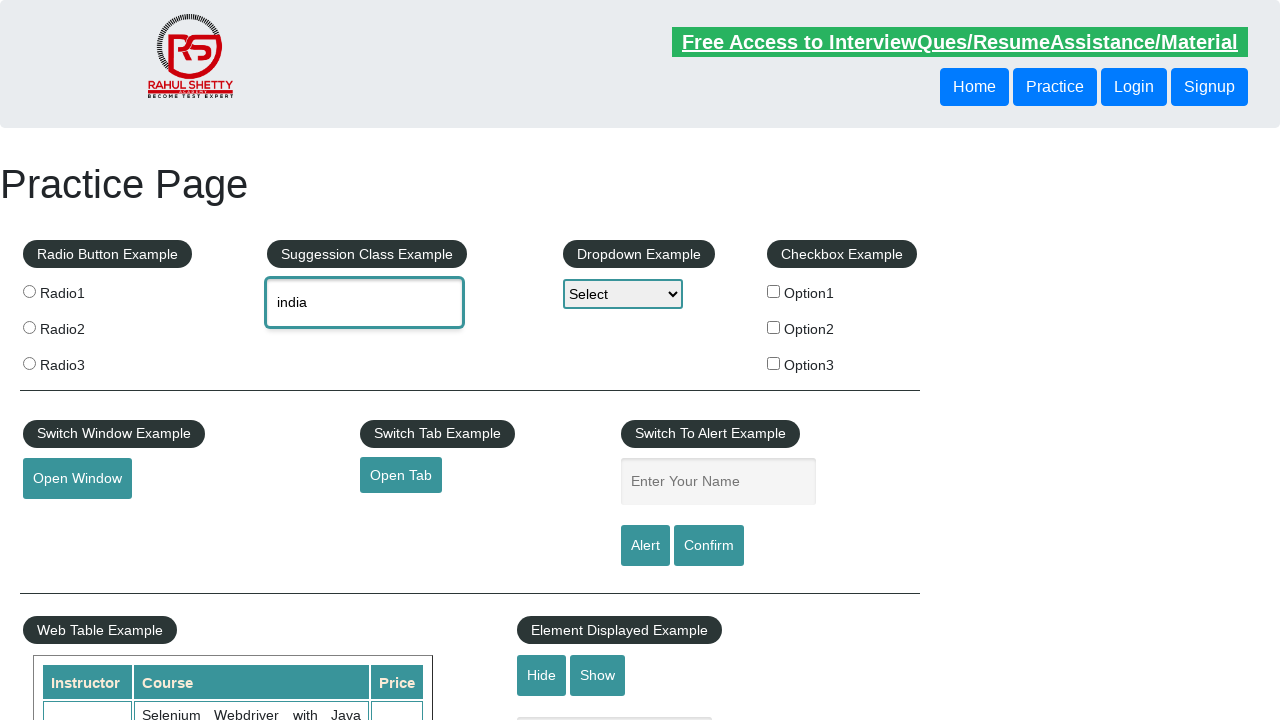

Waited for autocomplete suggestions to appear
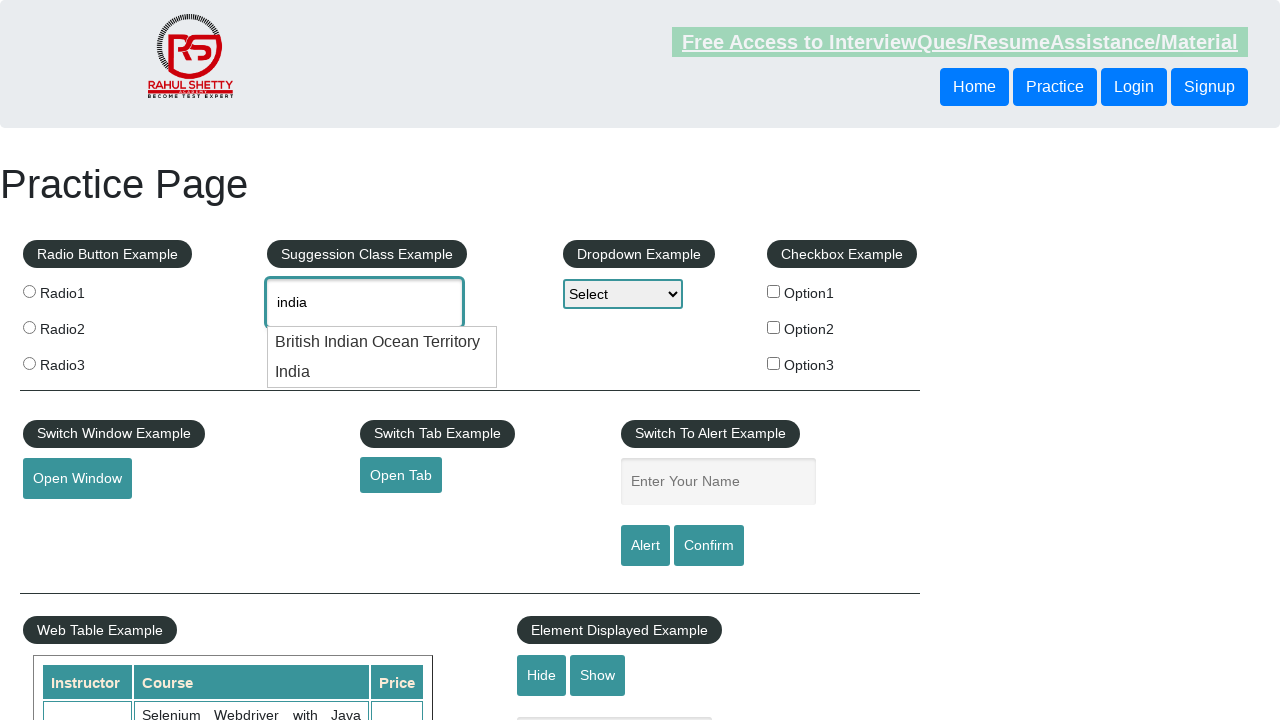

Pressed ArrowDown to highlight first suggestion on [autocomplete]
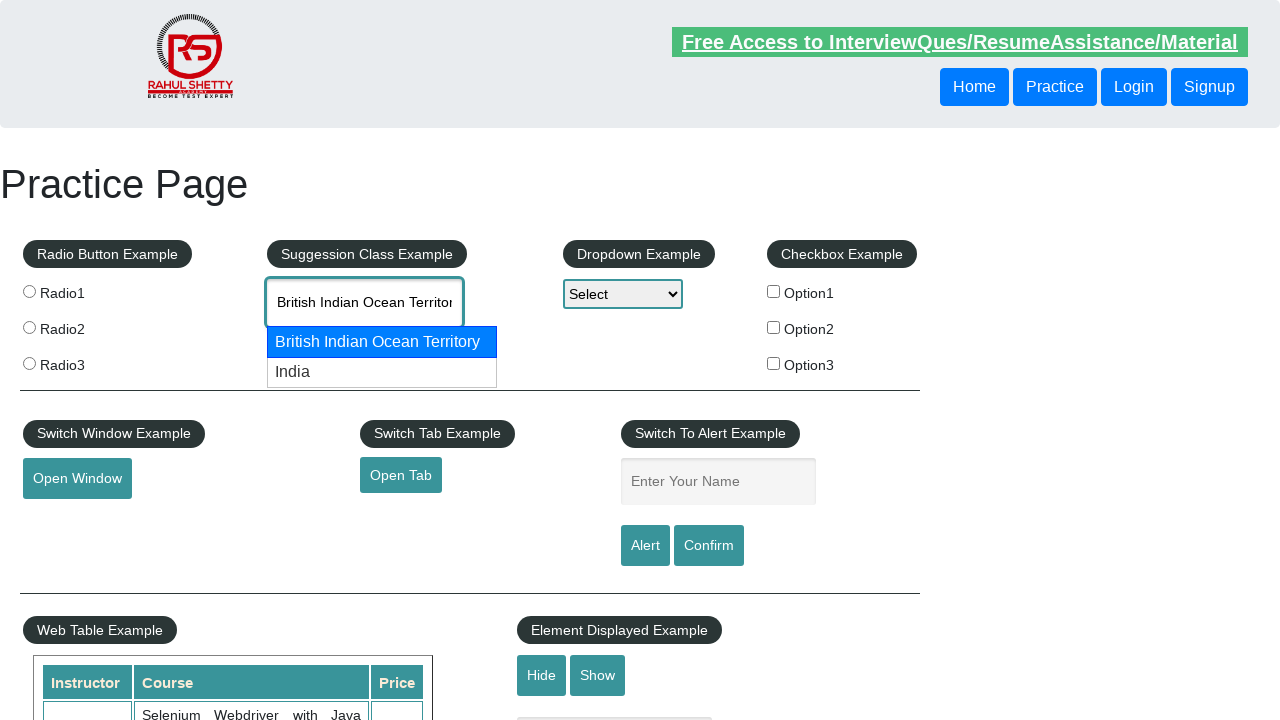

Pressed Enter to select the highlighted option on [autocomplete]
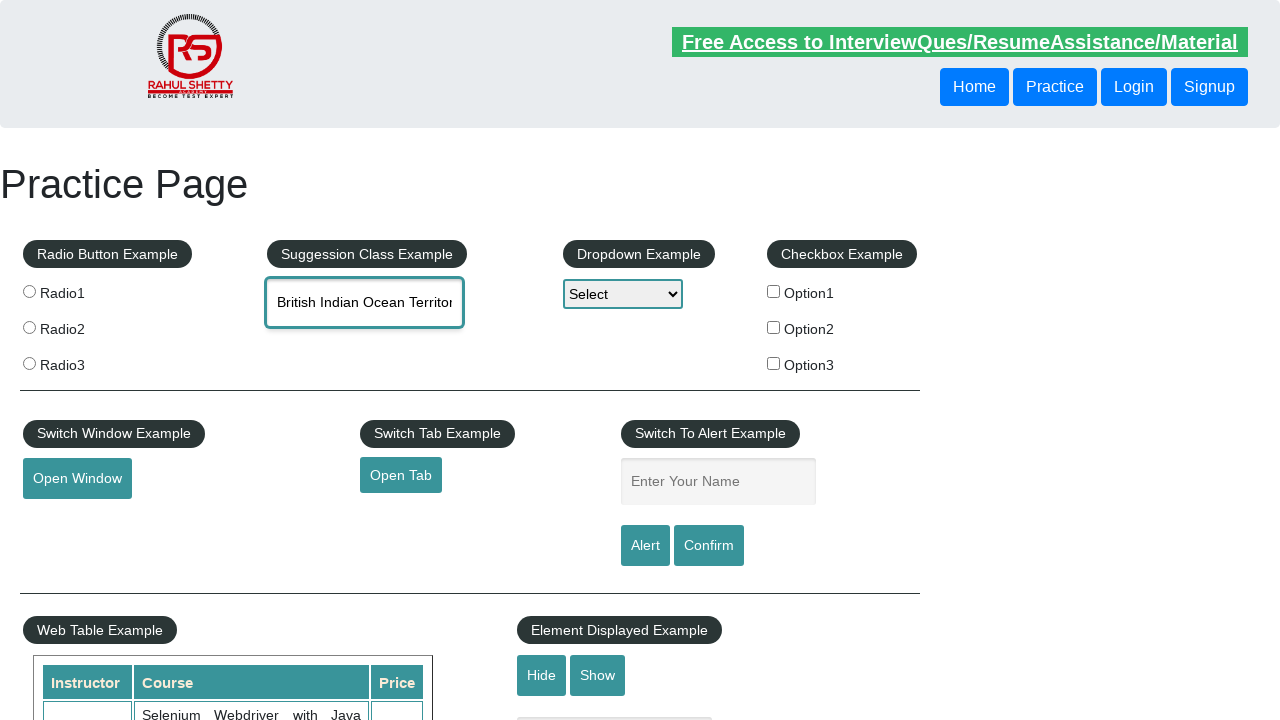

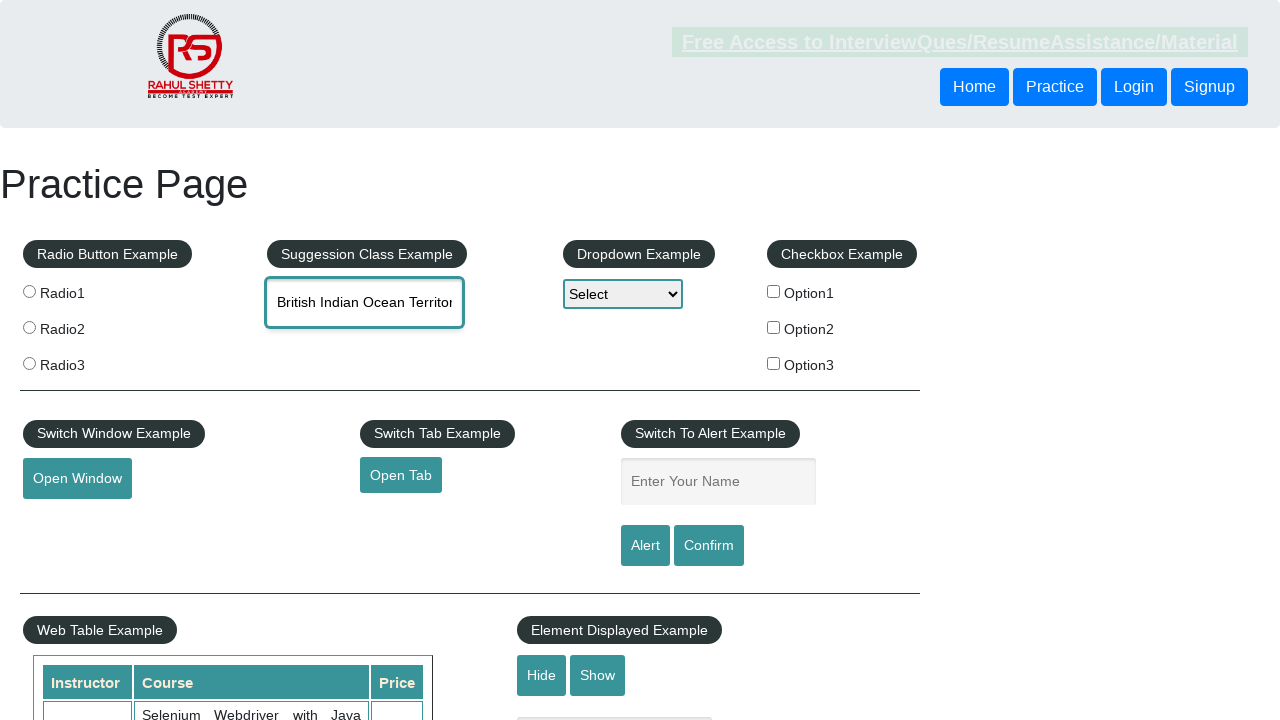